Tests carousel slider functionality by locating a carousel cell element and scrolling it into view

Starting URL: https://3dtransforms.desandro.com/carousel

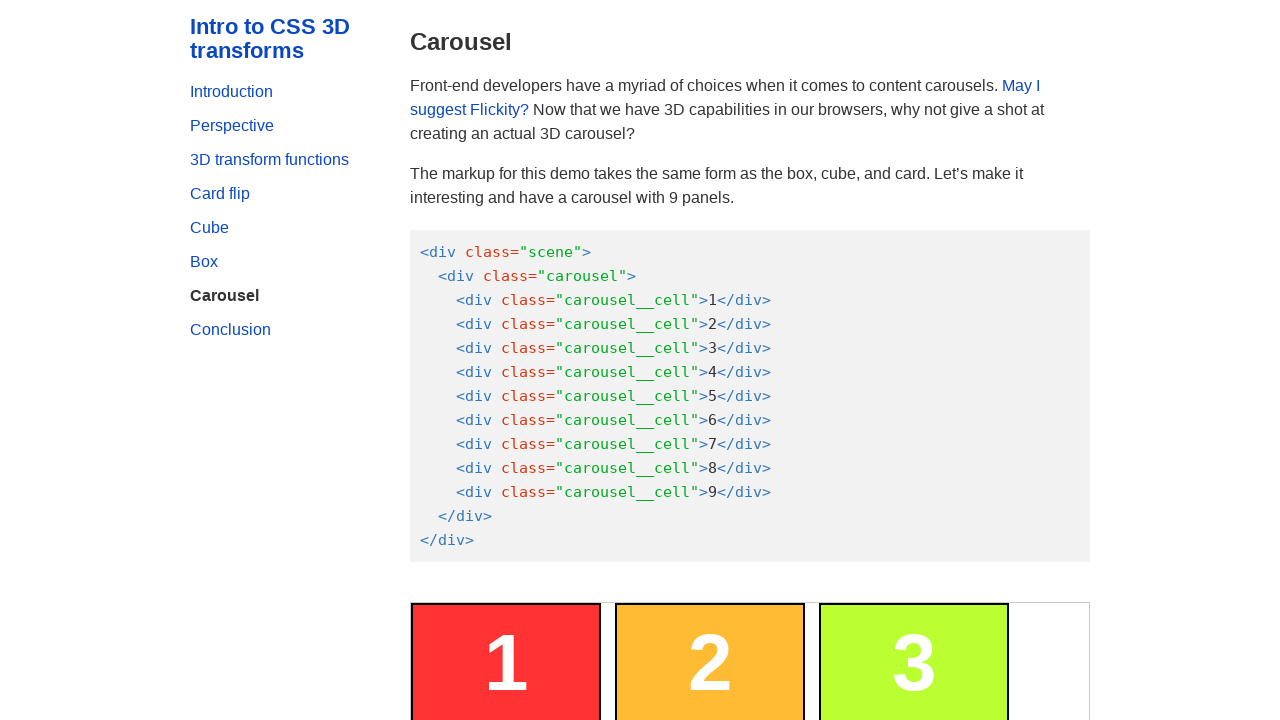

Located the second carousel cell element
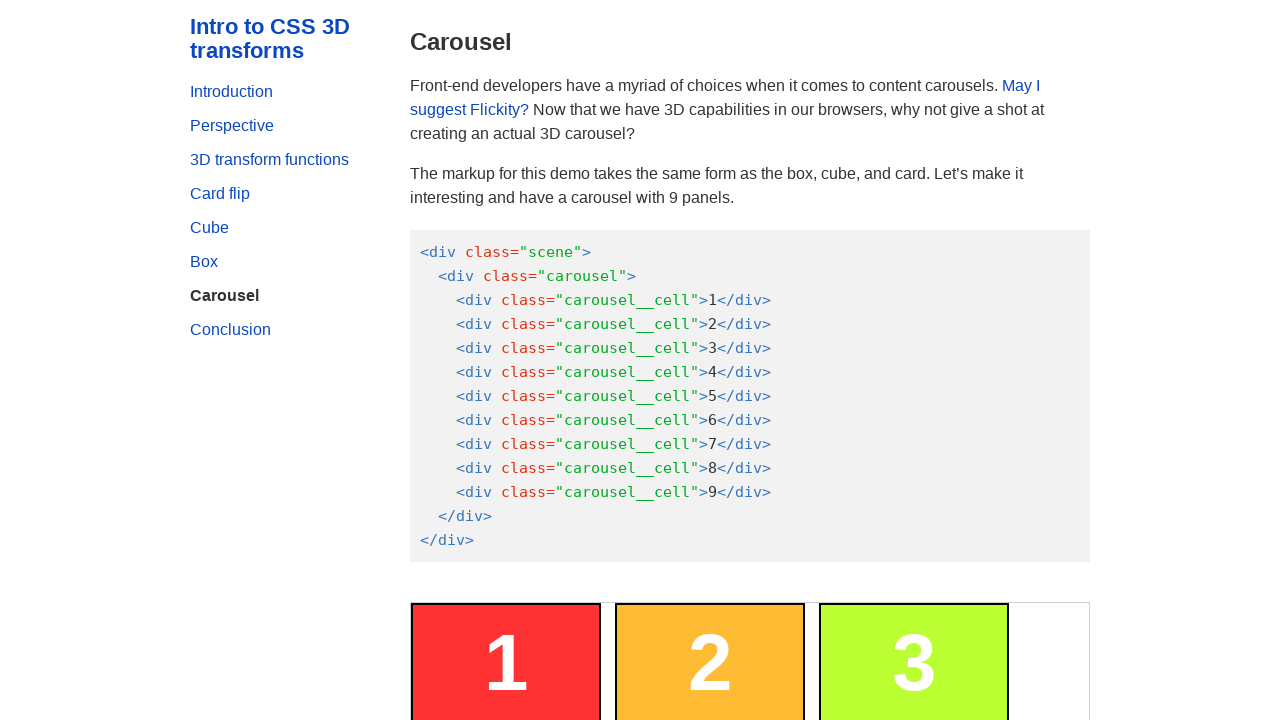

Scrolled the carousel cell into view
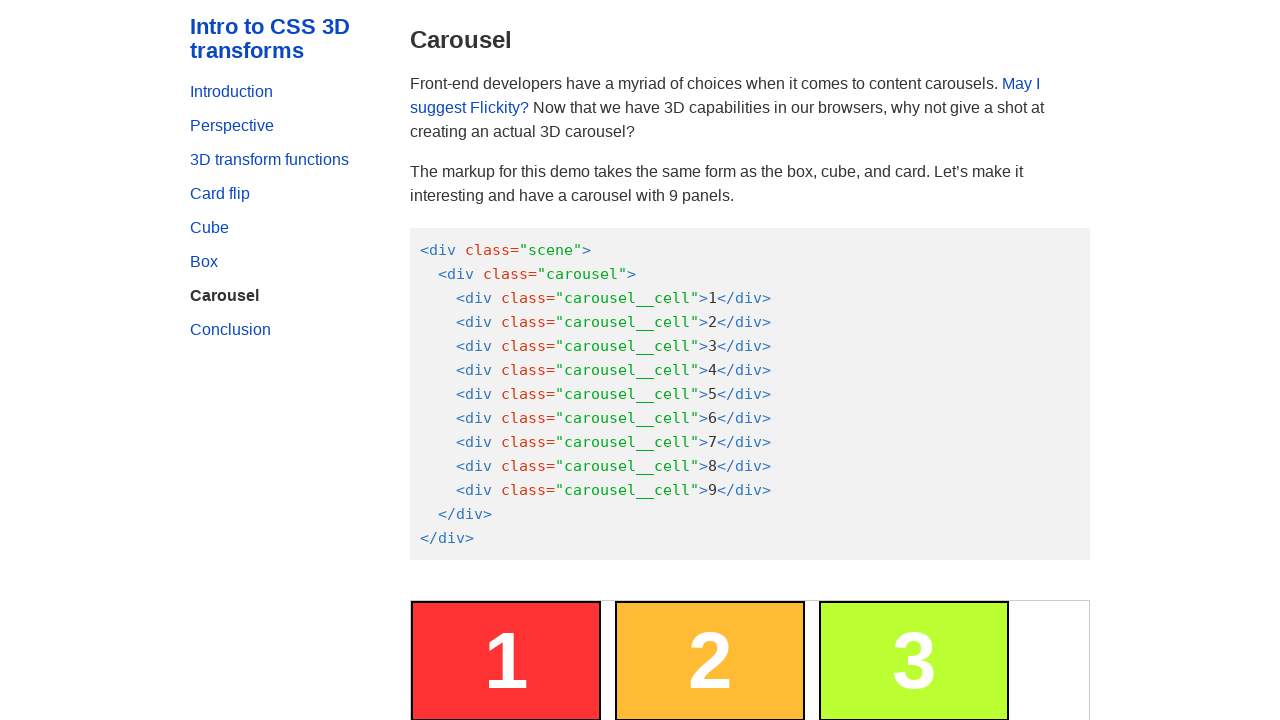

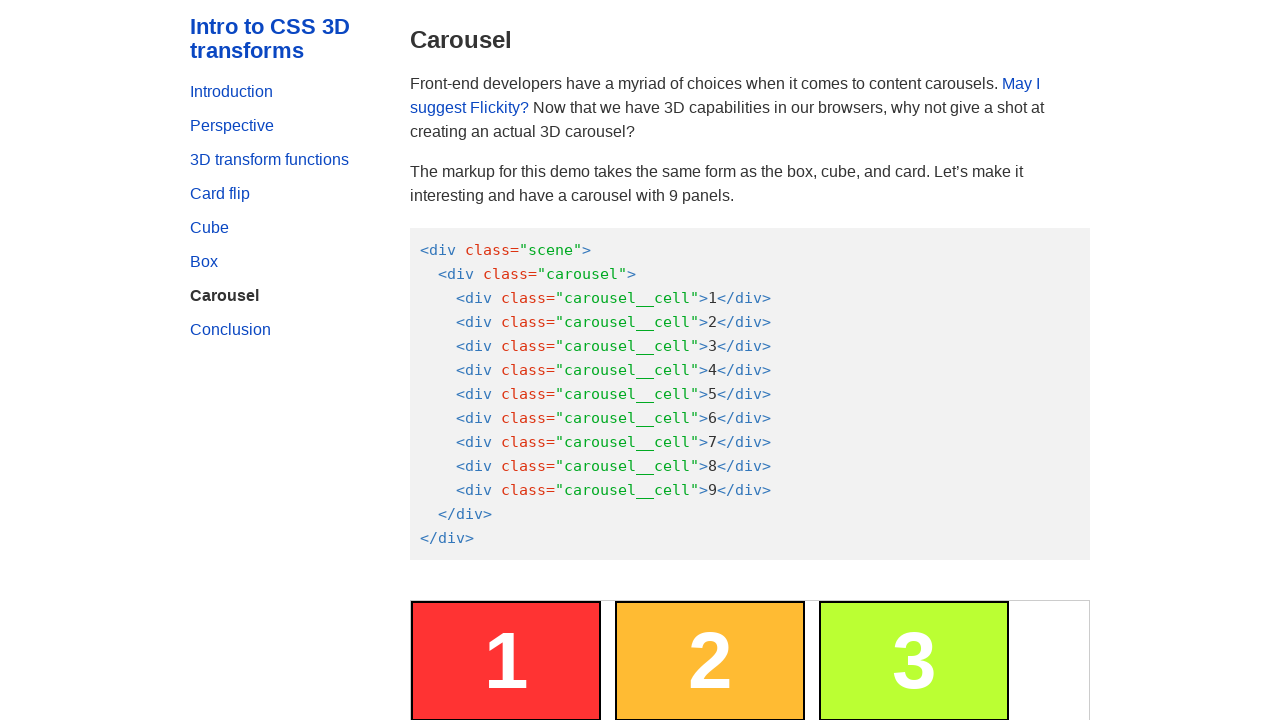